Tests Google Translate's website translation feature by entering a URL and clicking the translate button, which opens the translated website in a new tab.

Starting URL: https://translate.google.com/?hl=en&tab=TT&sl=en&tl=uk&op=websites

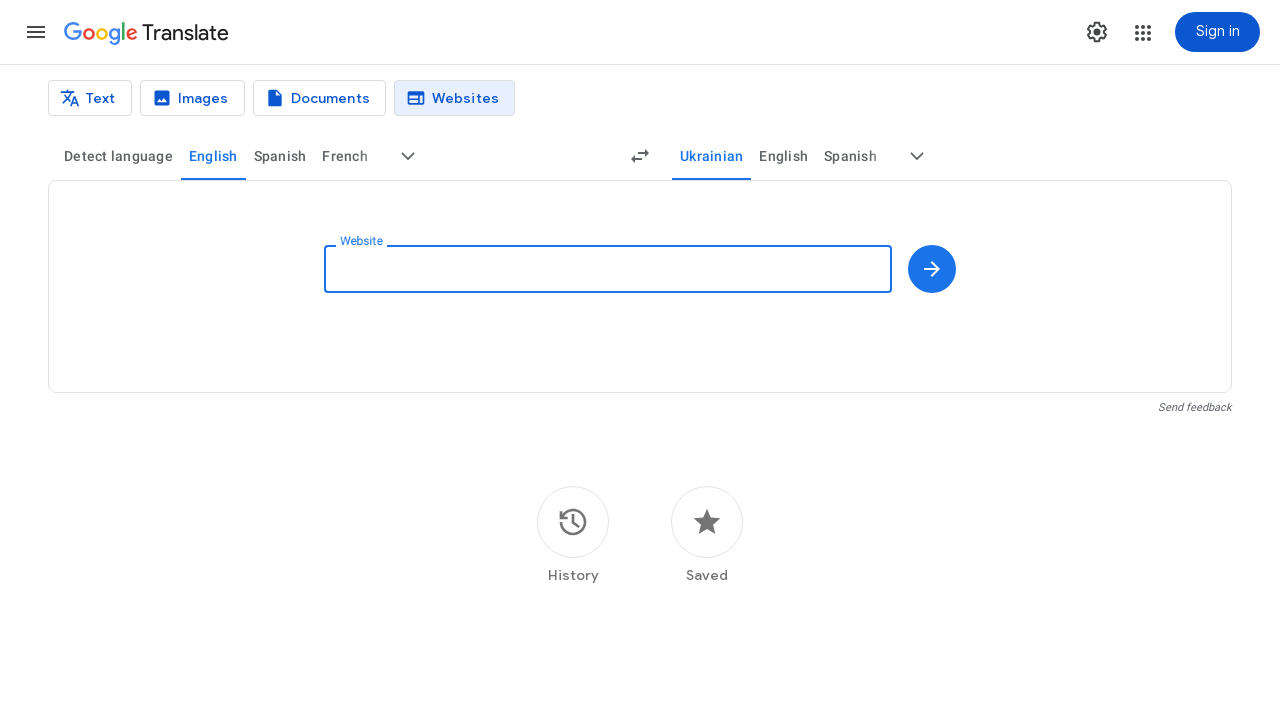

Filled URL input field with 'https://www.google.com' on [type="url"]
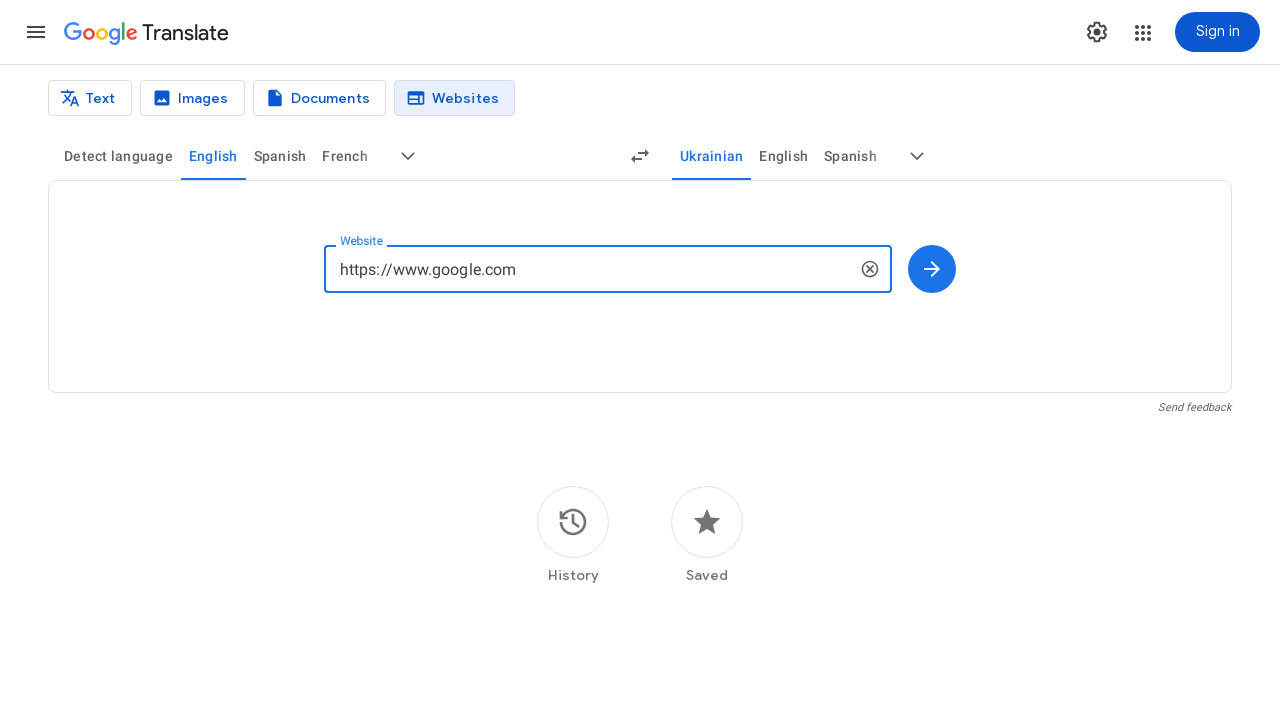

Clicked 'Translate website' button at (932, 269) on [aria-label="Translate website"]
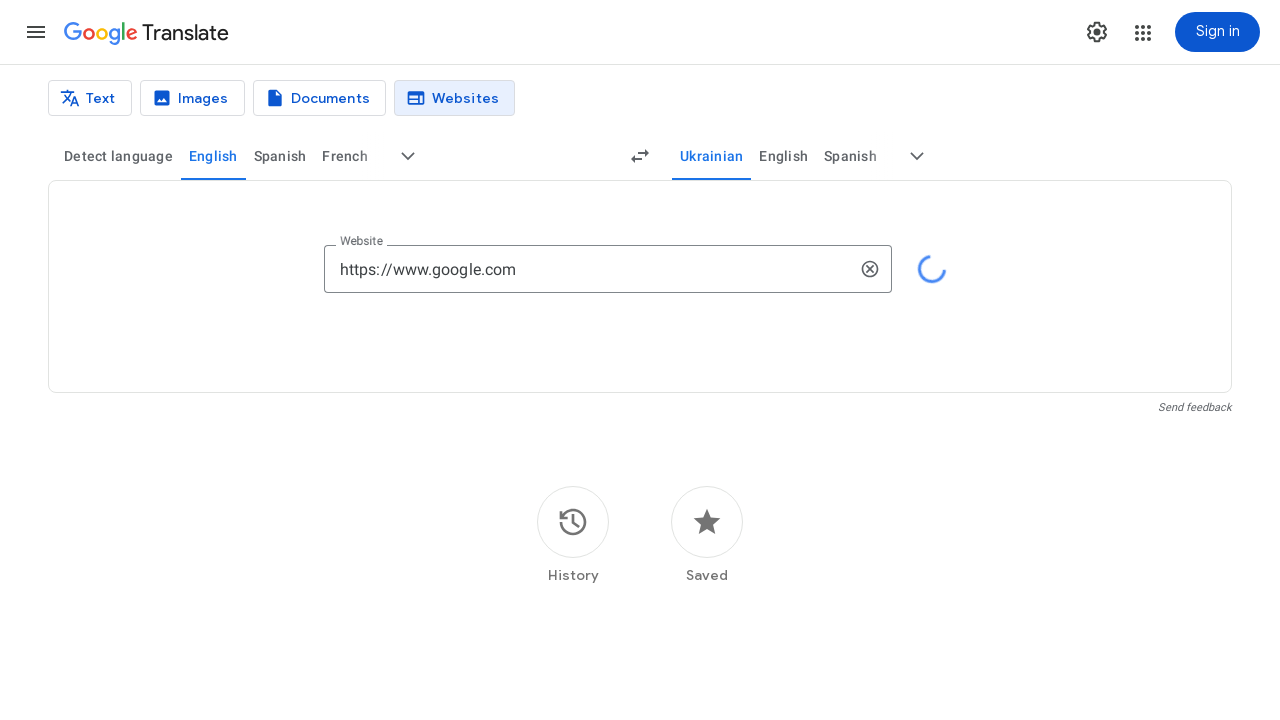

New tab opened with translated website
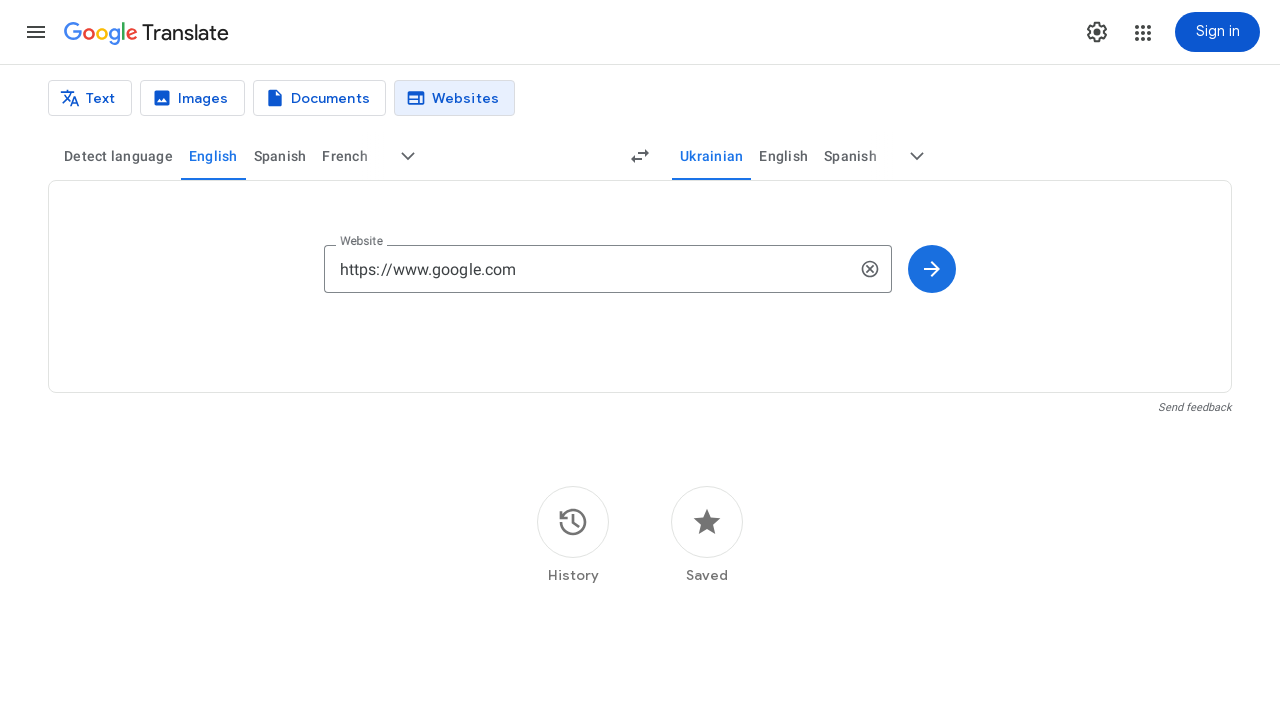

New page finished loading
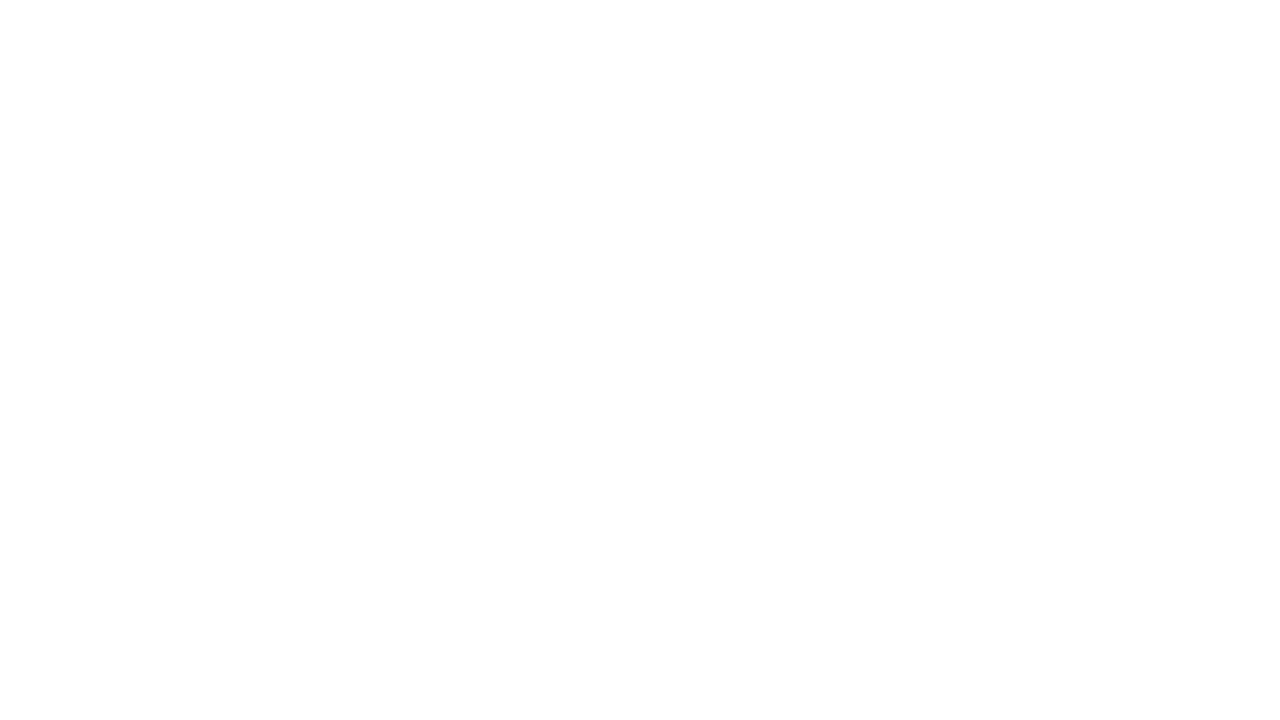

Brought original page to front
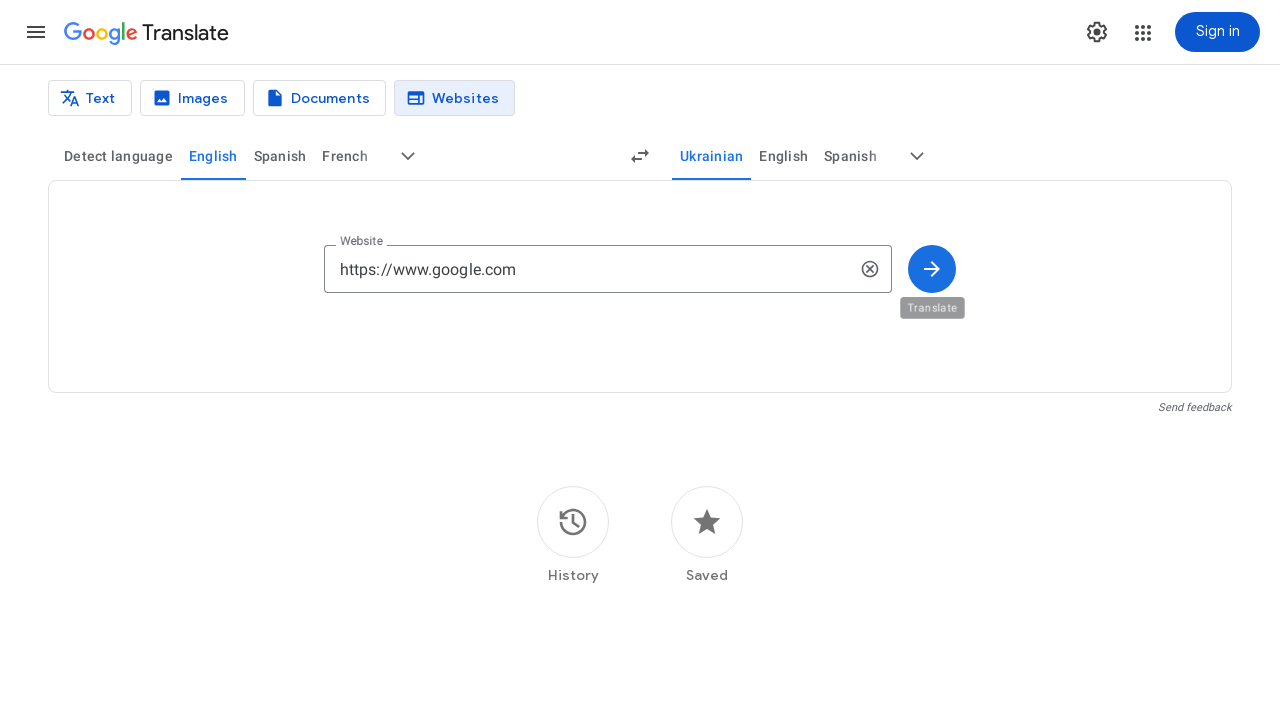

Brought translated website tab to front
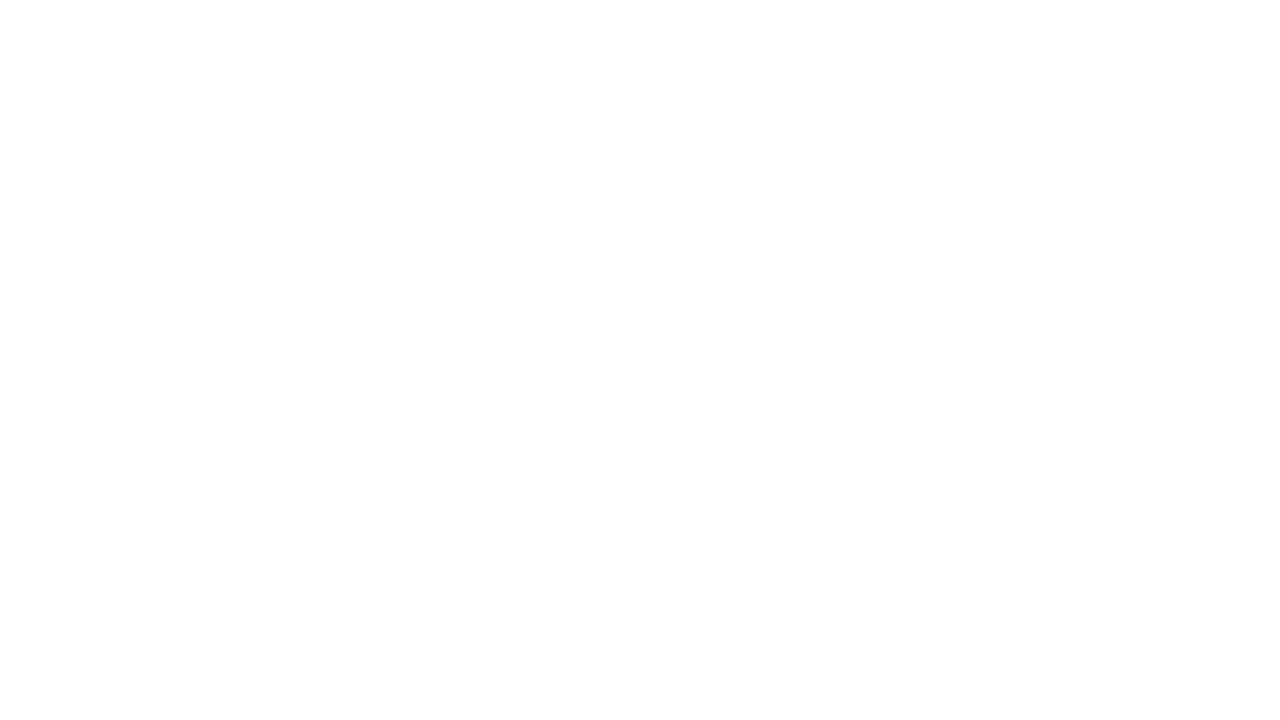

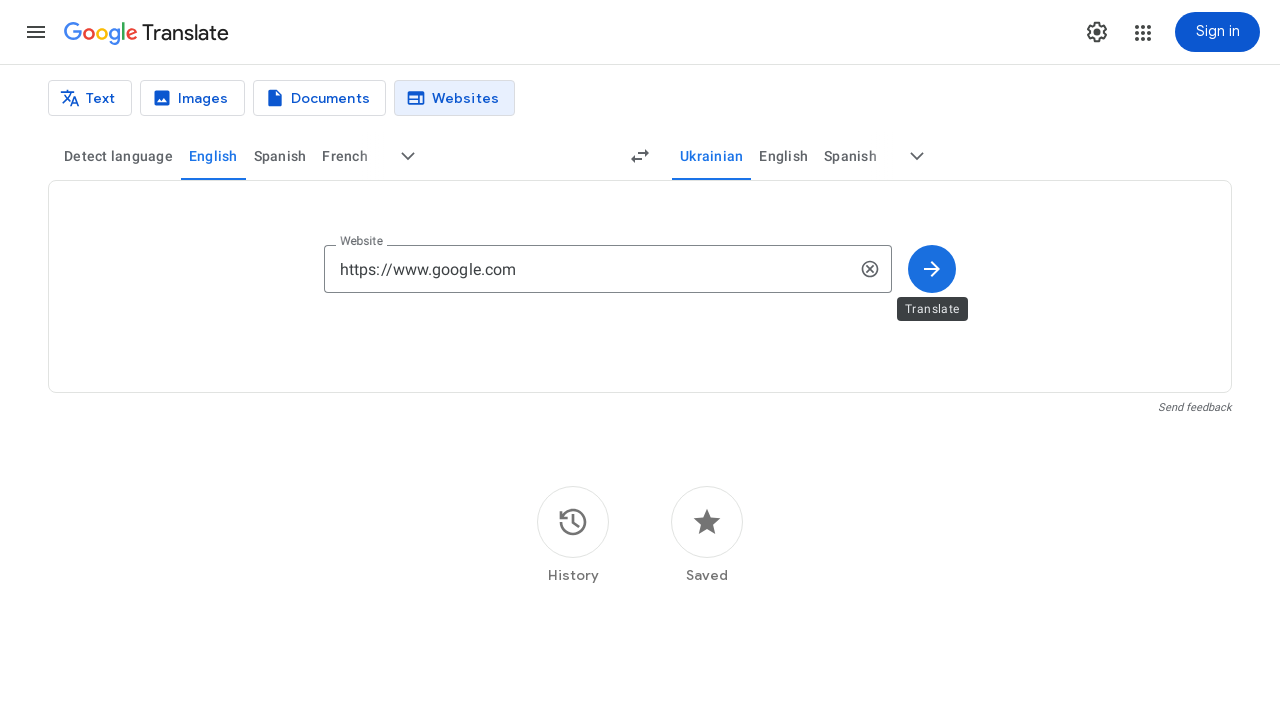